Tests mouse interaction functionality by performing a double-click on a button and a right-click (context click) on another button on a demo QA site.

Starting URL: https://demoqa.com/buttons

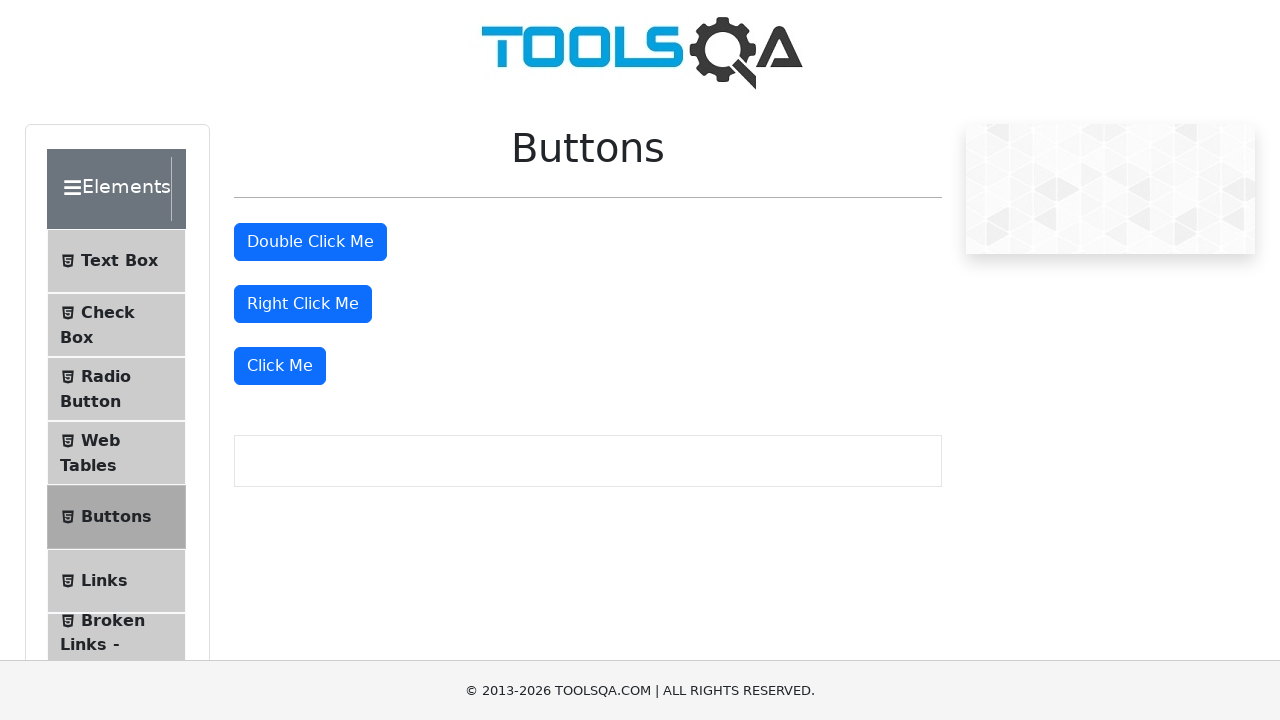

Waited for double-click button to be visible
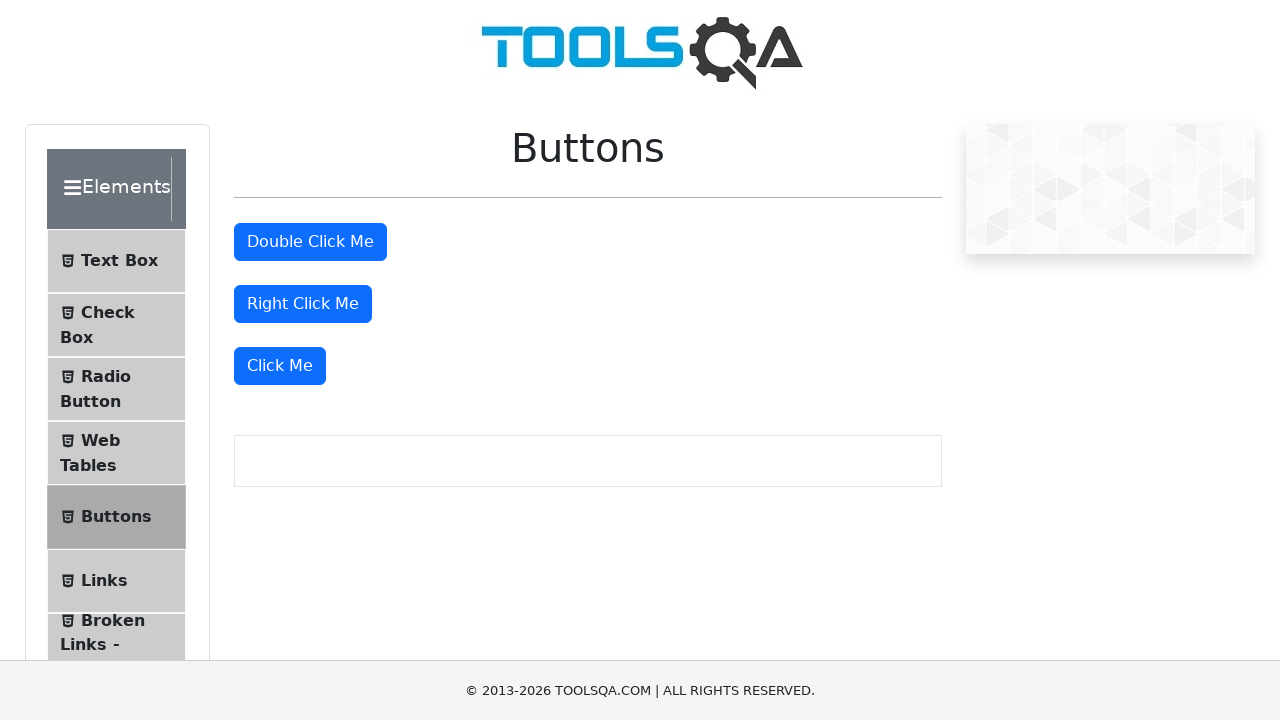

Performed double-click on the double-click button at (310, 242) on #doubleClickBtn
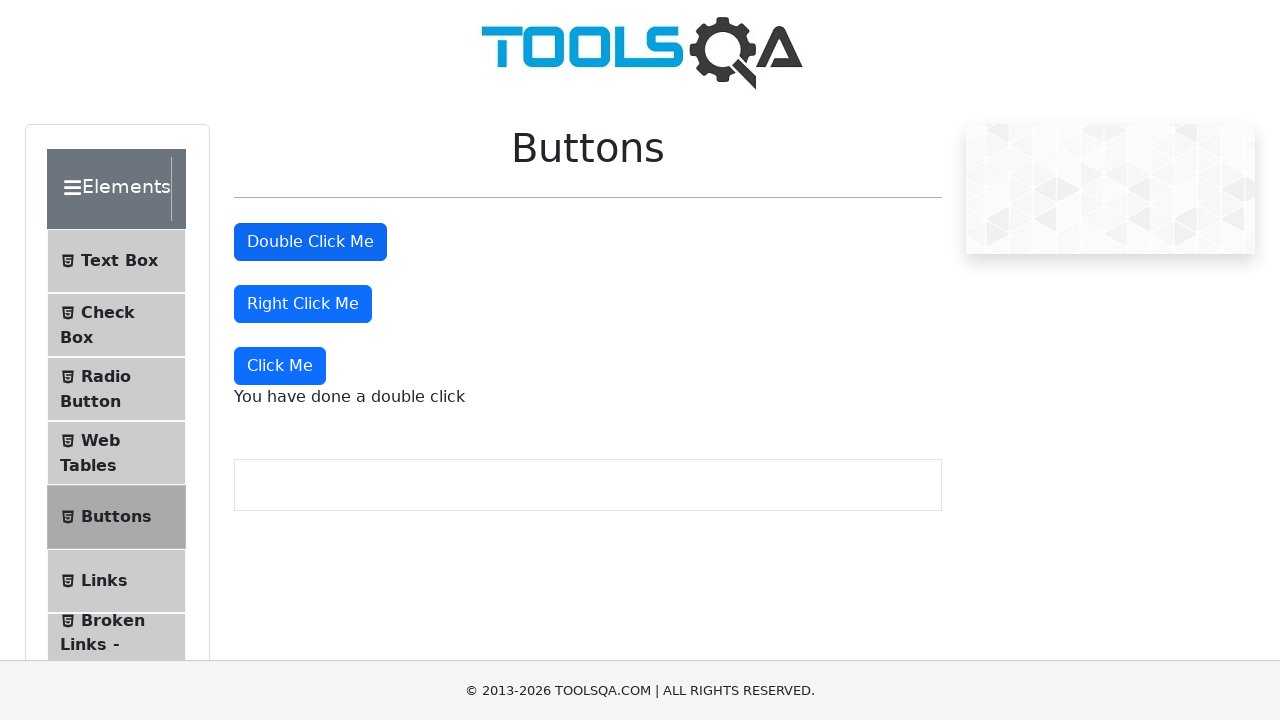

Performed right-click (context click) on the right-click button at (303, 304) on #rightClickBtn
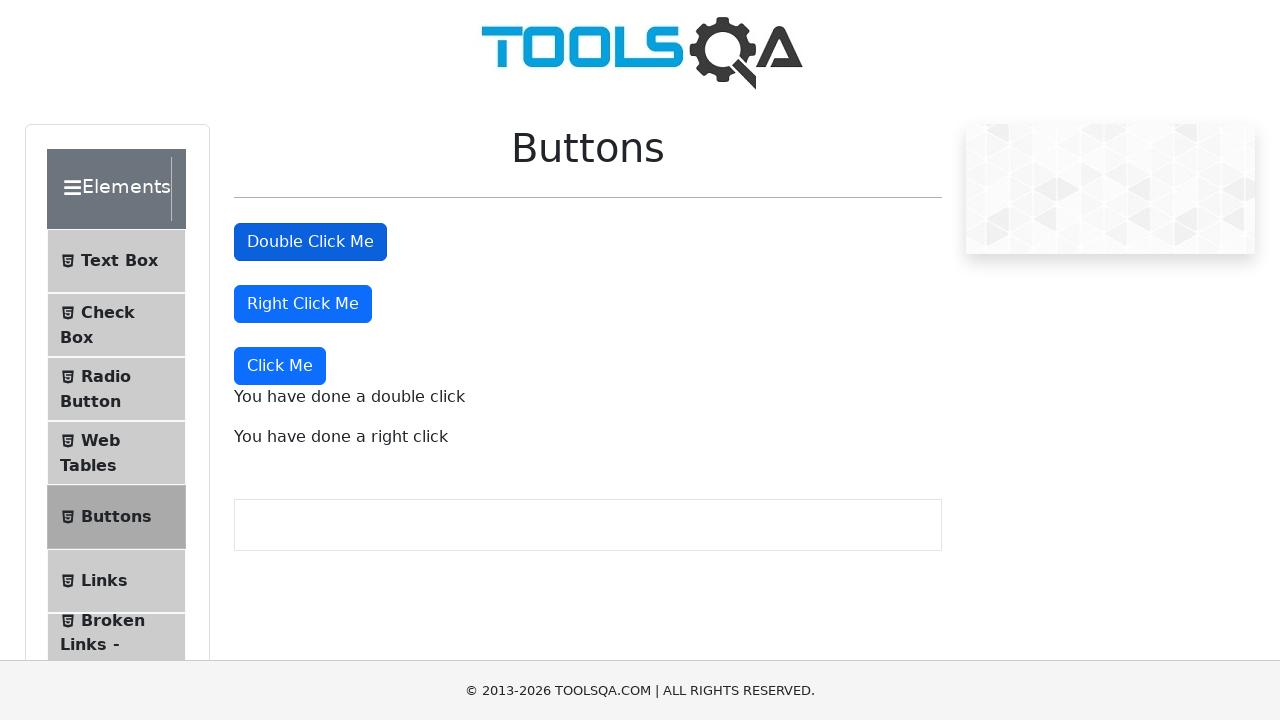

Double-click message appeared on page
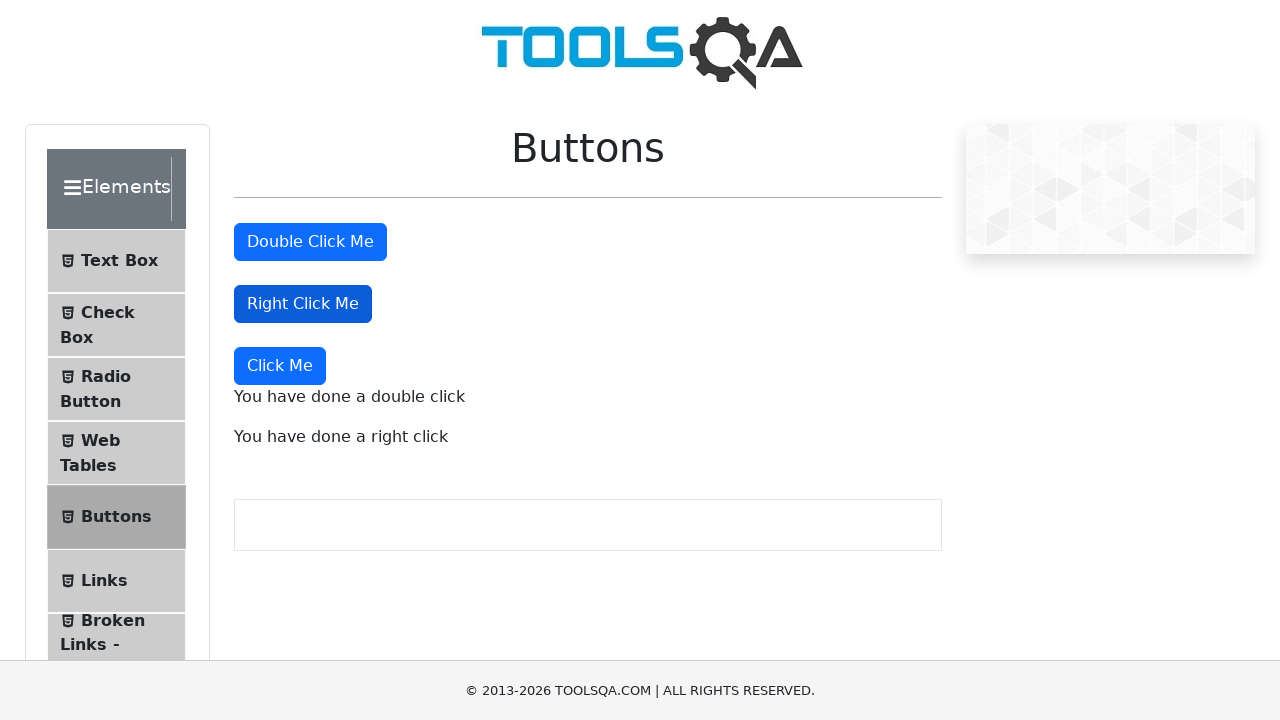

Right-click message appeared on page
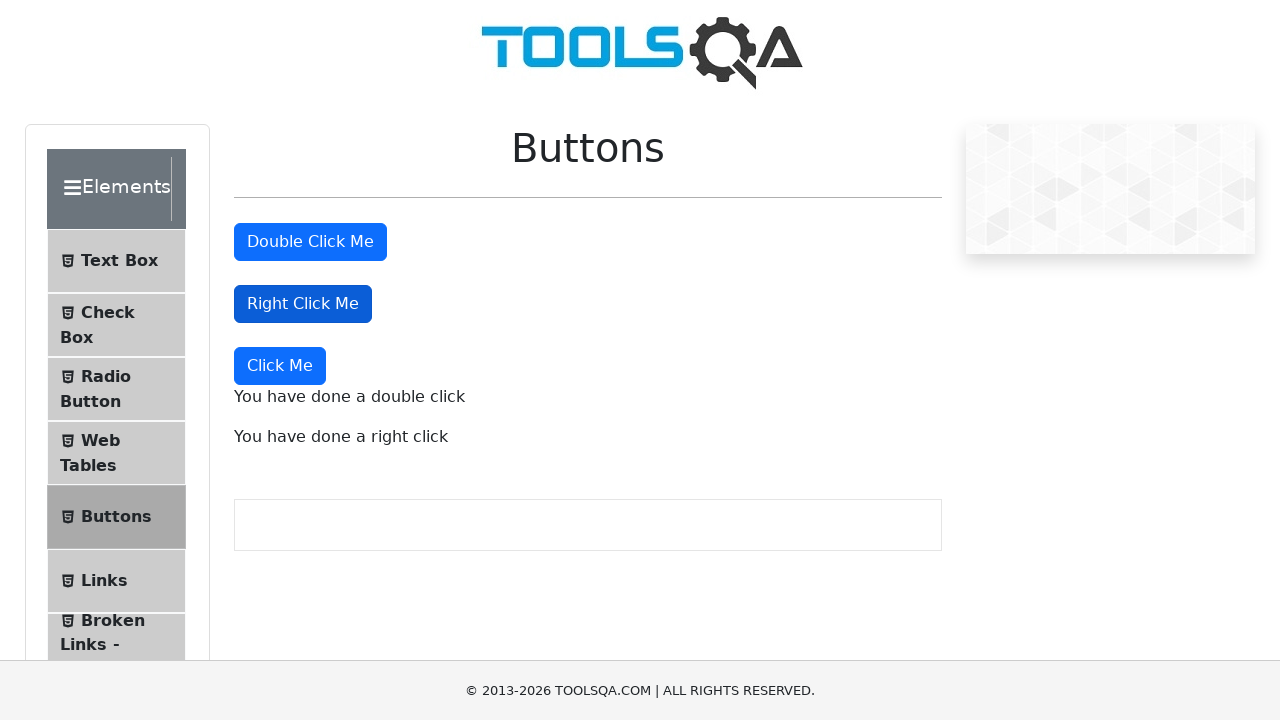

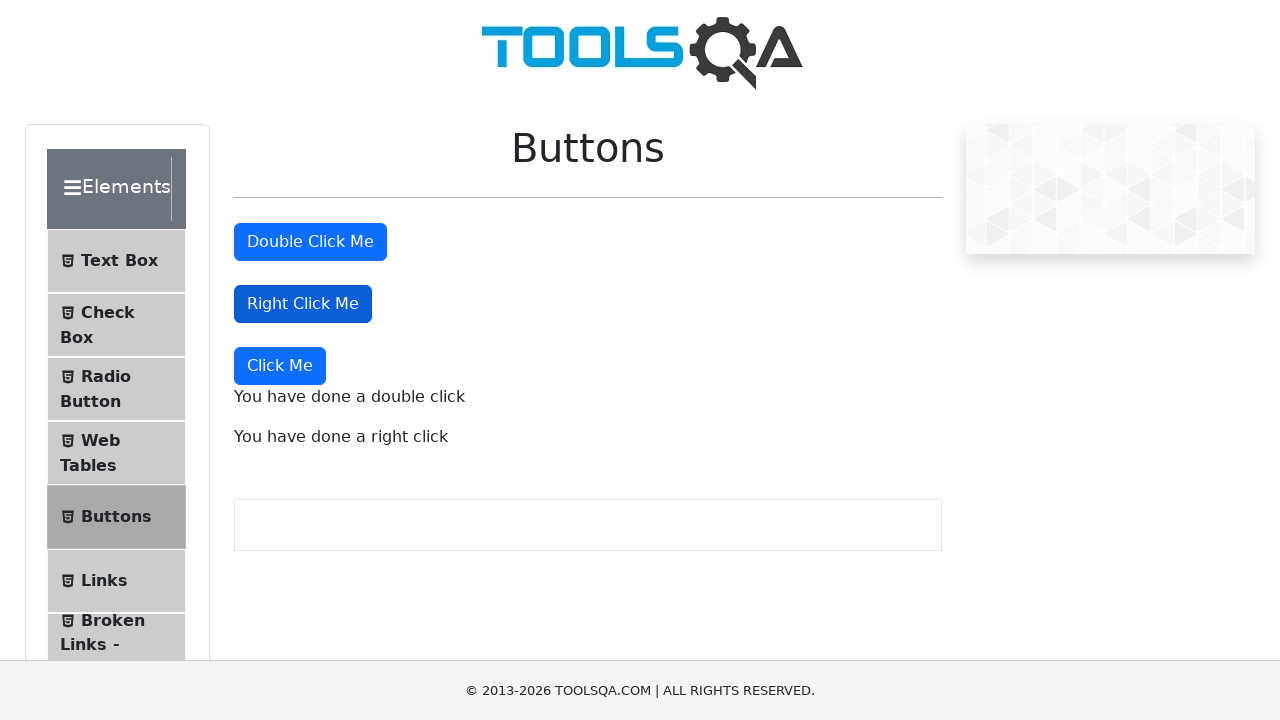